Tests that the world clock page loads and displays a dynamic web table with time zone information, verifying the table structure contains rows and columns with data.

Starting URL: https://www.timeanddate.com/worldclock/

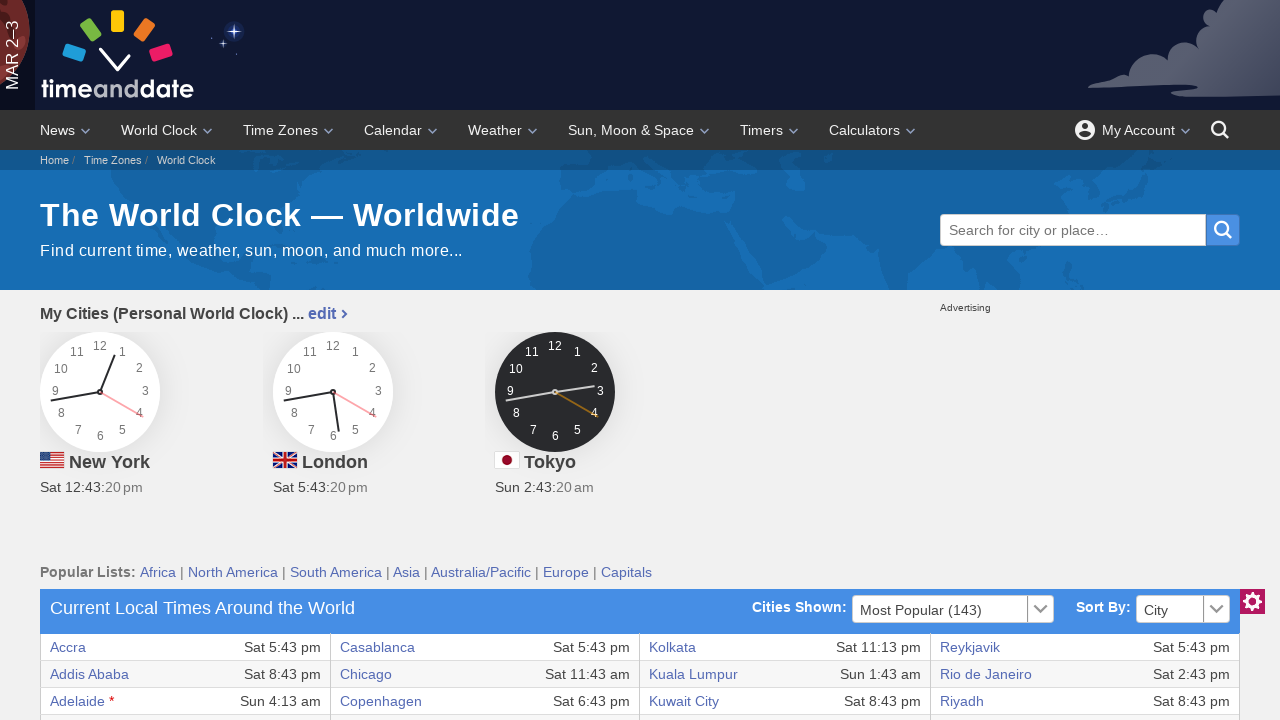

World clock table loaded and became visible
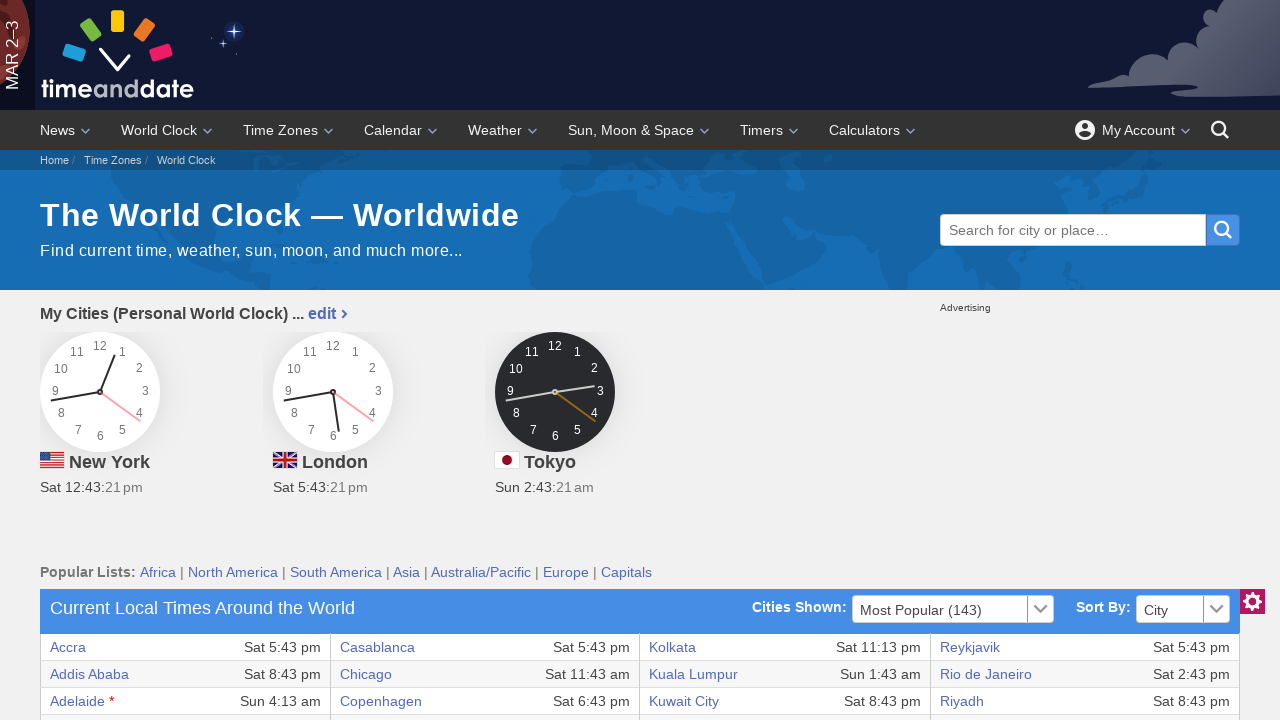

Located the world clock table element
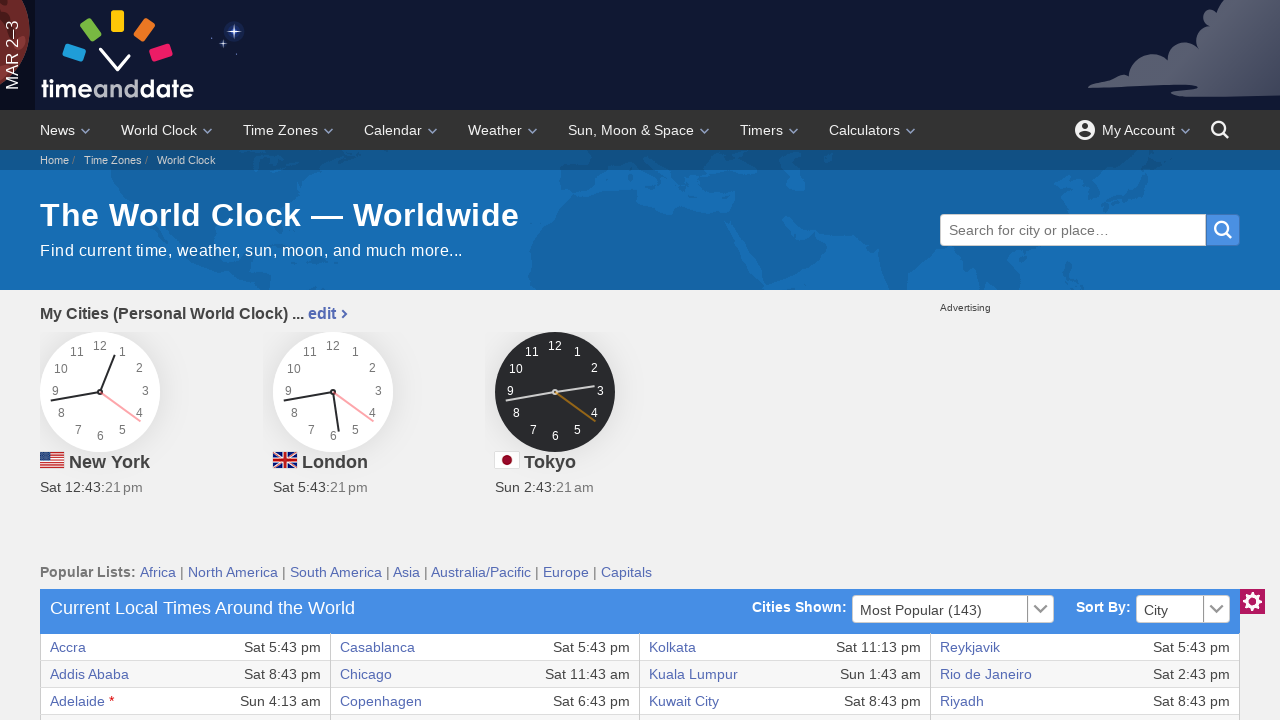

Located all rows in the table
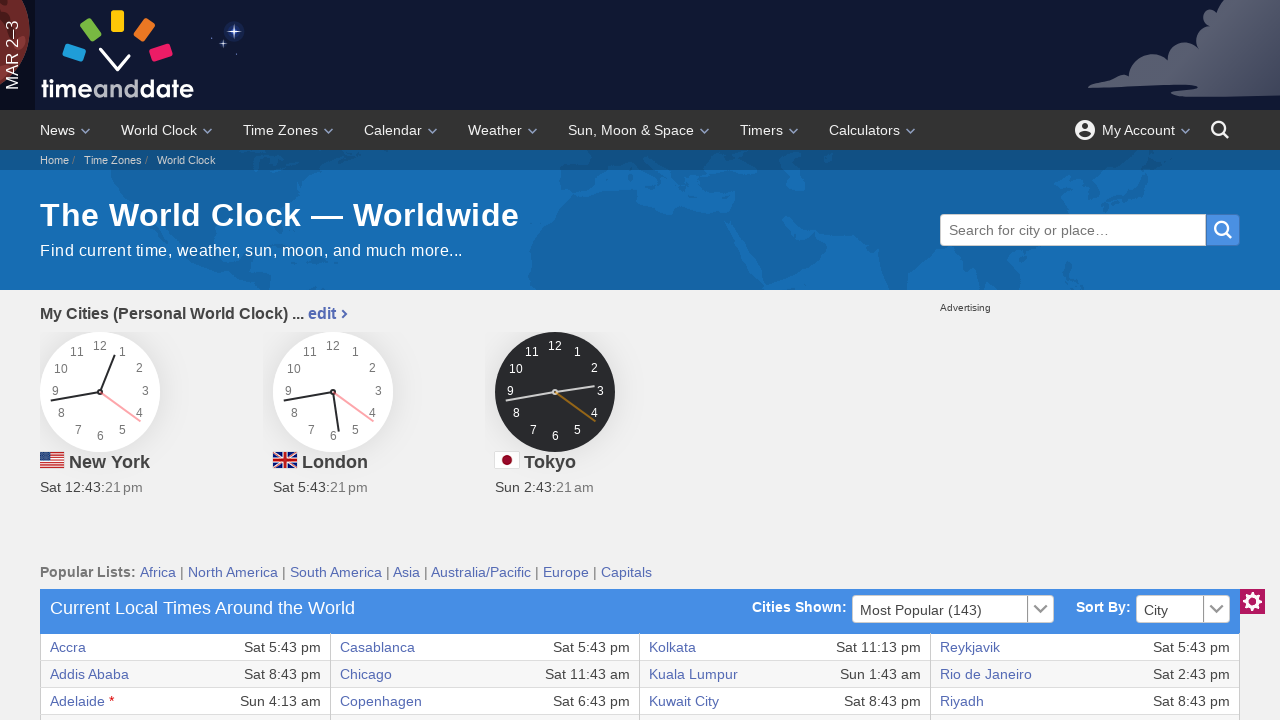

Verified table has at least one row with data
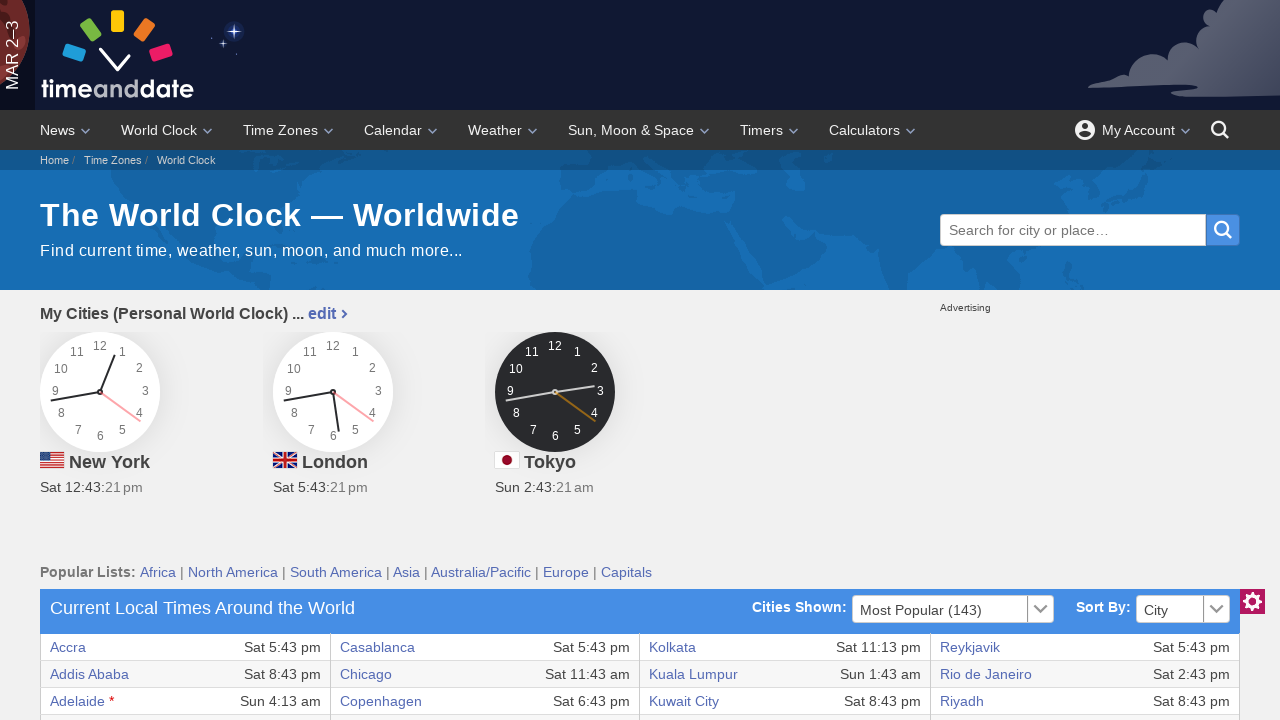

Located all columns in the first table row
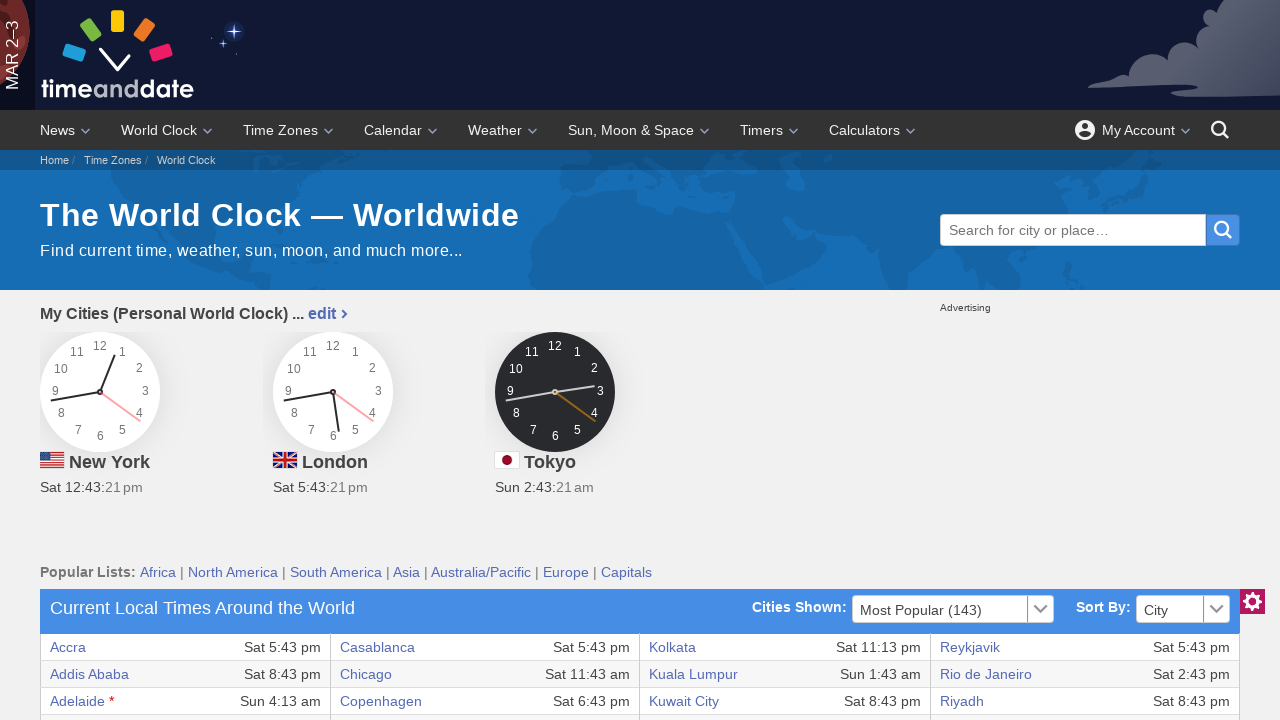

Verified first row contains at least one column with data
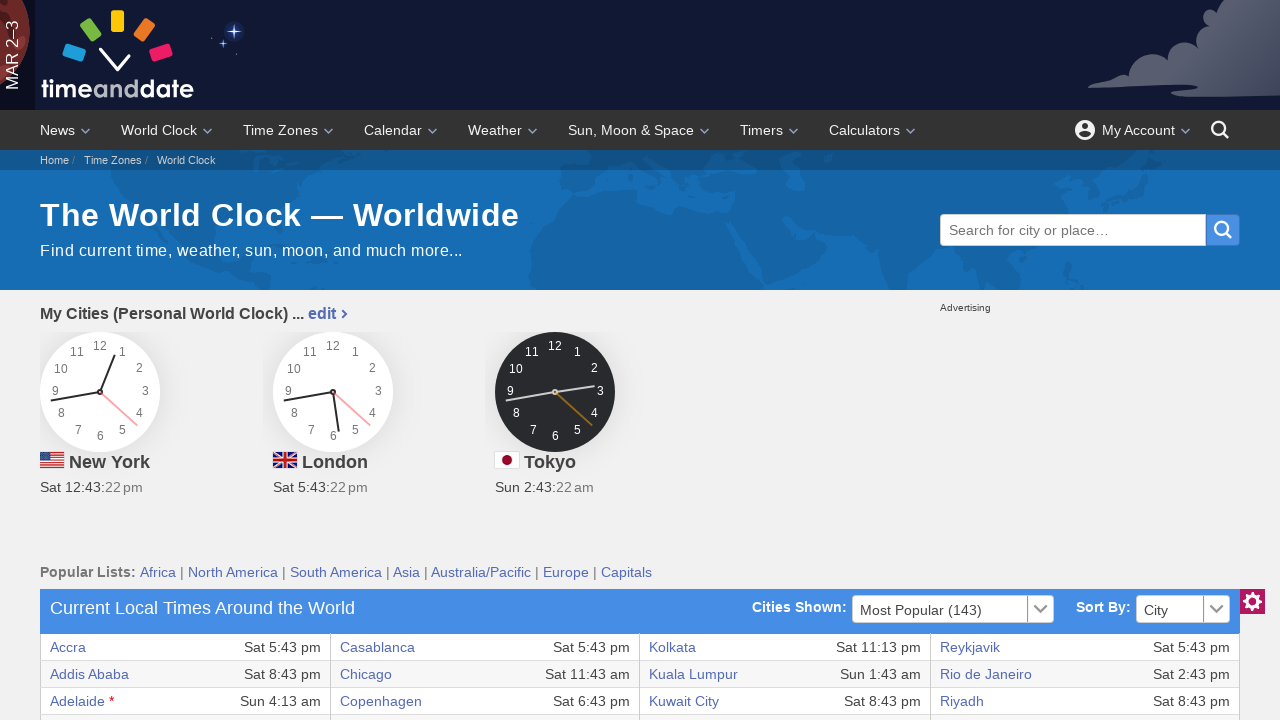

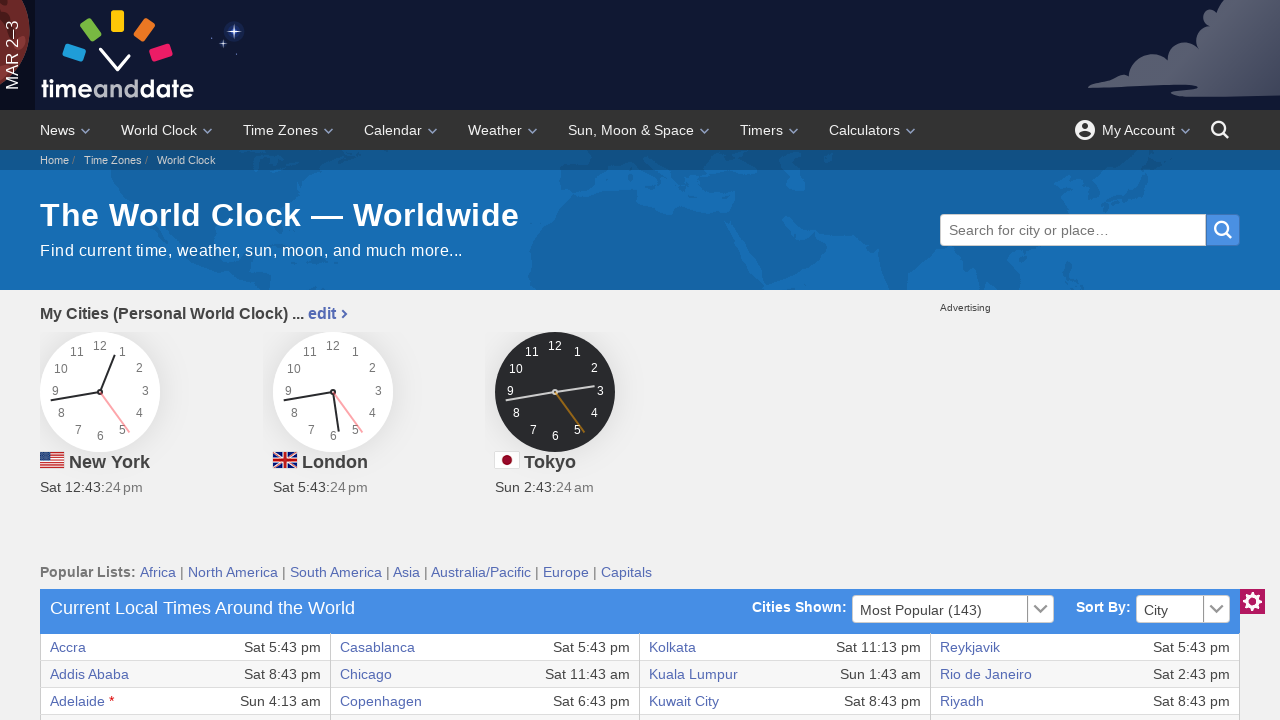